Tests incrementing a numeric input value using arrow key presses after typing an initial value

Starting URL: https://the-internet.herokuapp.com/inputs

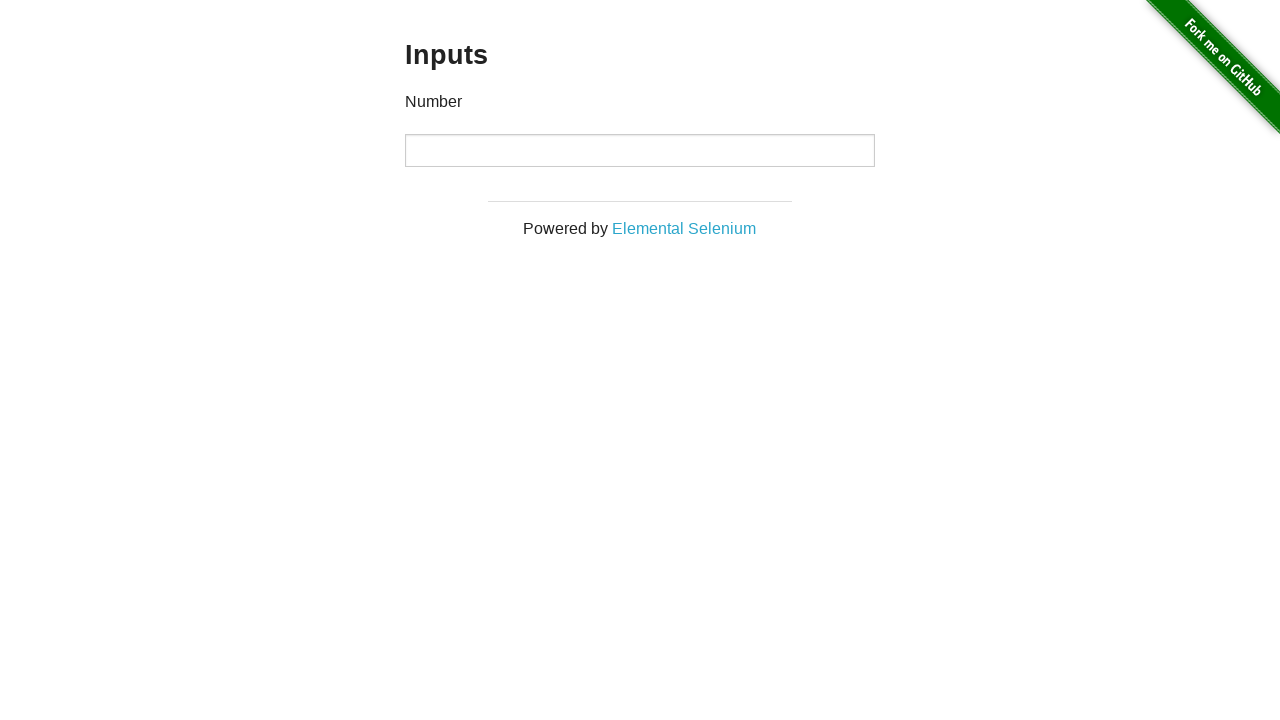

Filled numeric input field with initial value '3' on input[type='number']
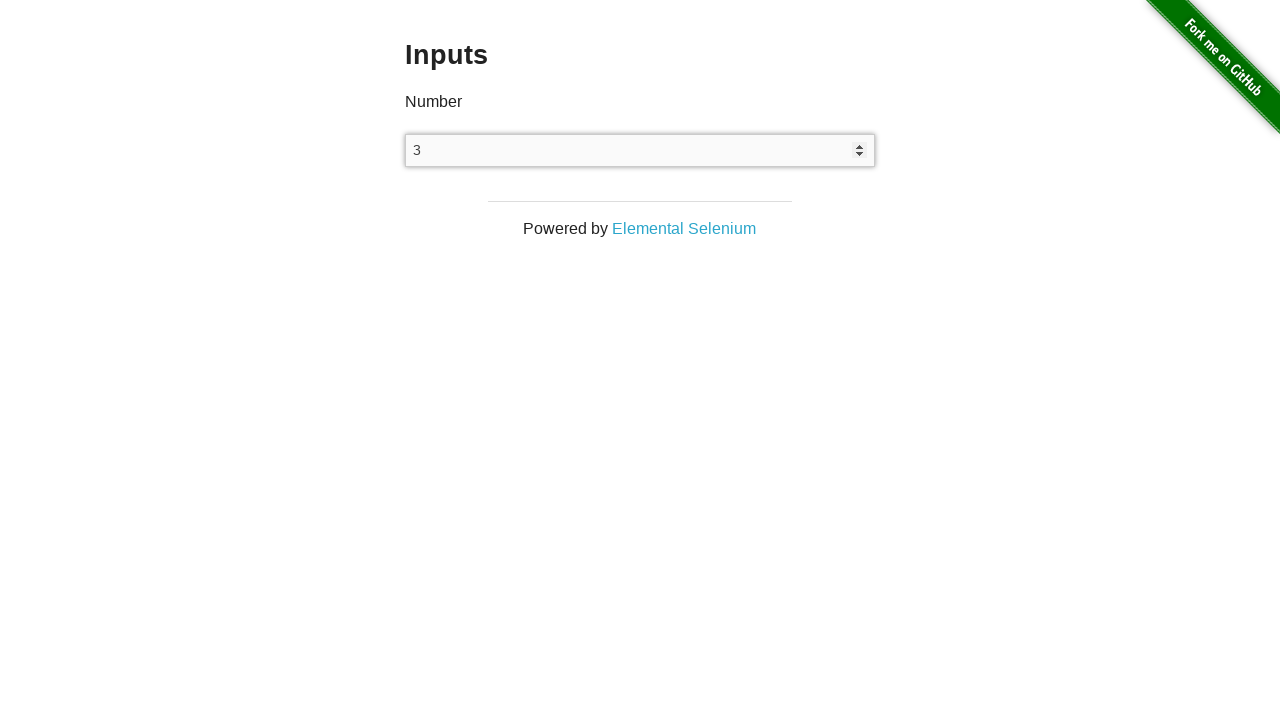

Clicked on numeric input to focus it at (640, 150) on input[type='number']
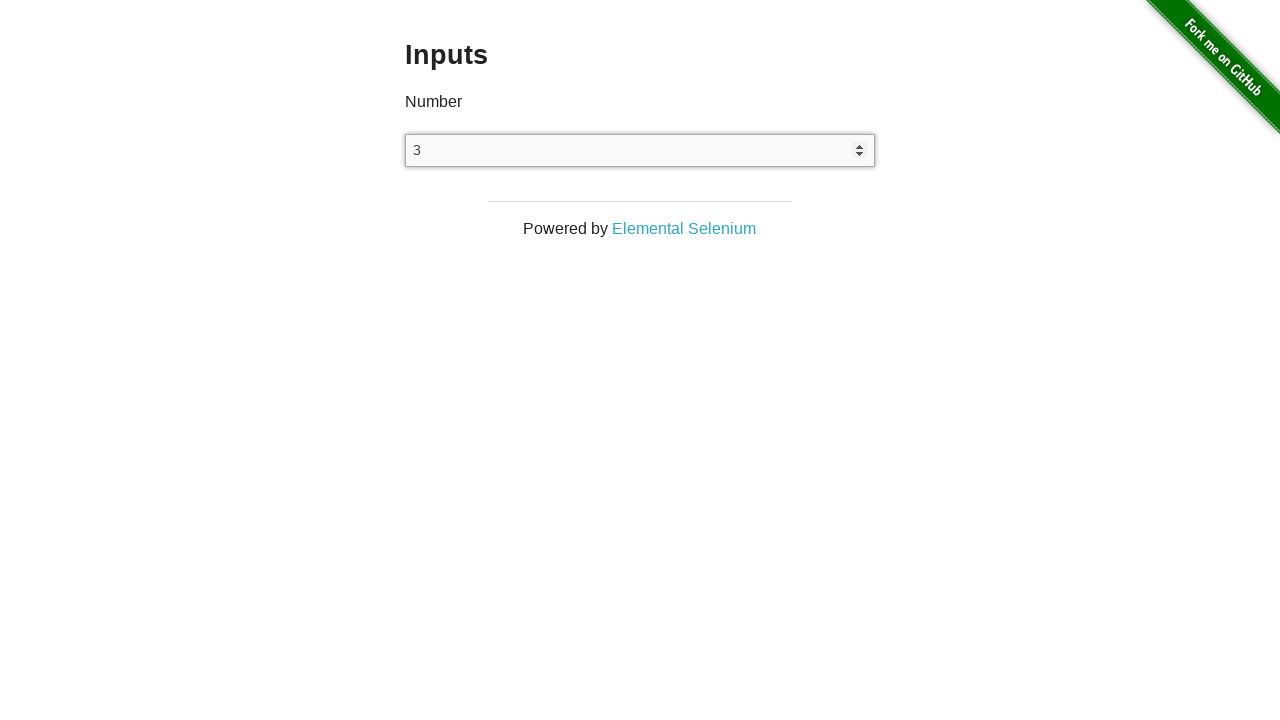

Pressed ArrowUp to increment value (1st press) on input[type='number']
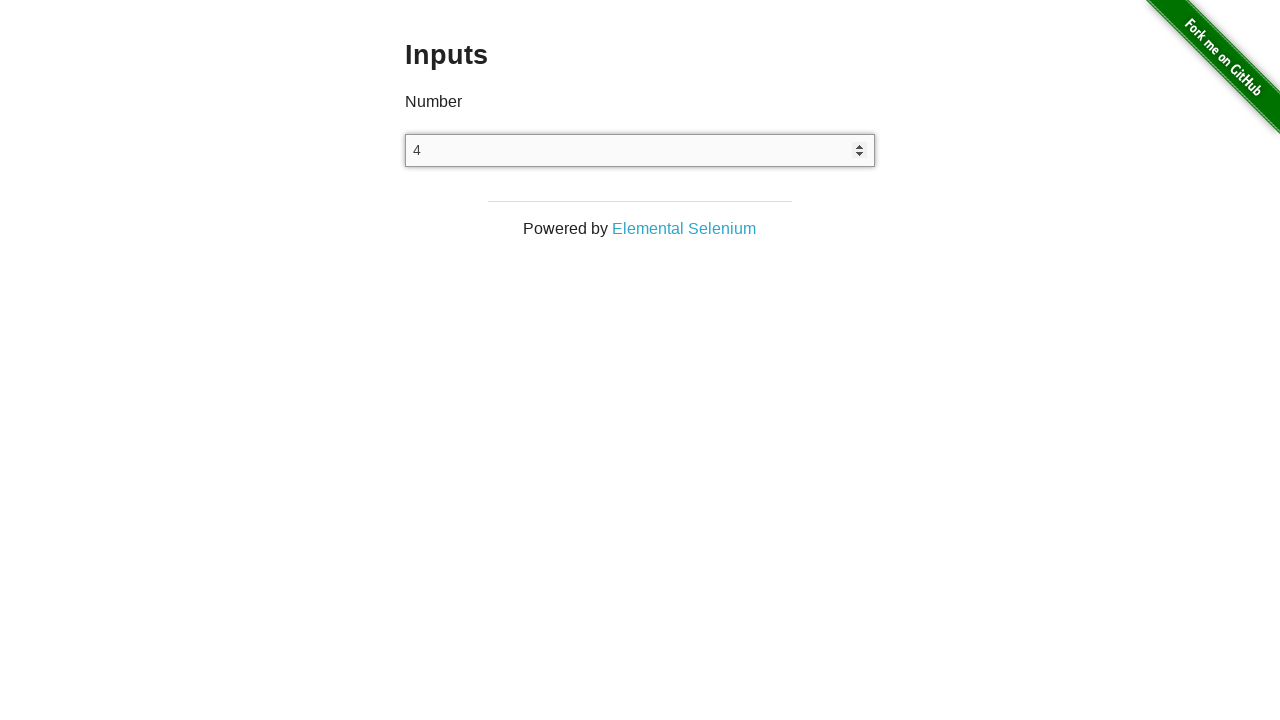

Pressed ArrowUp to increment value (2nd press) on input[type='number']
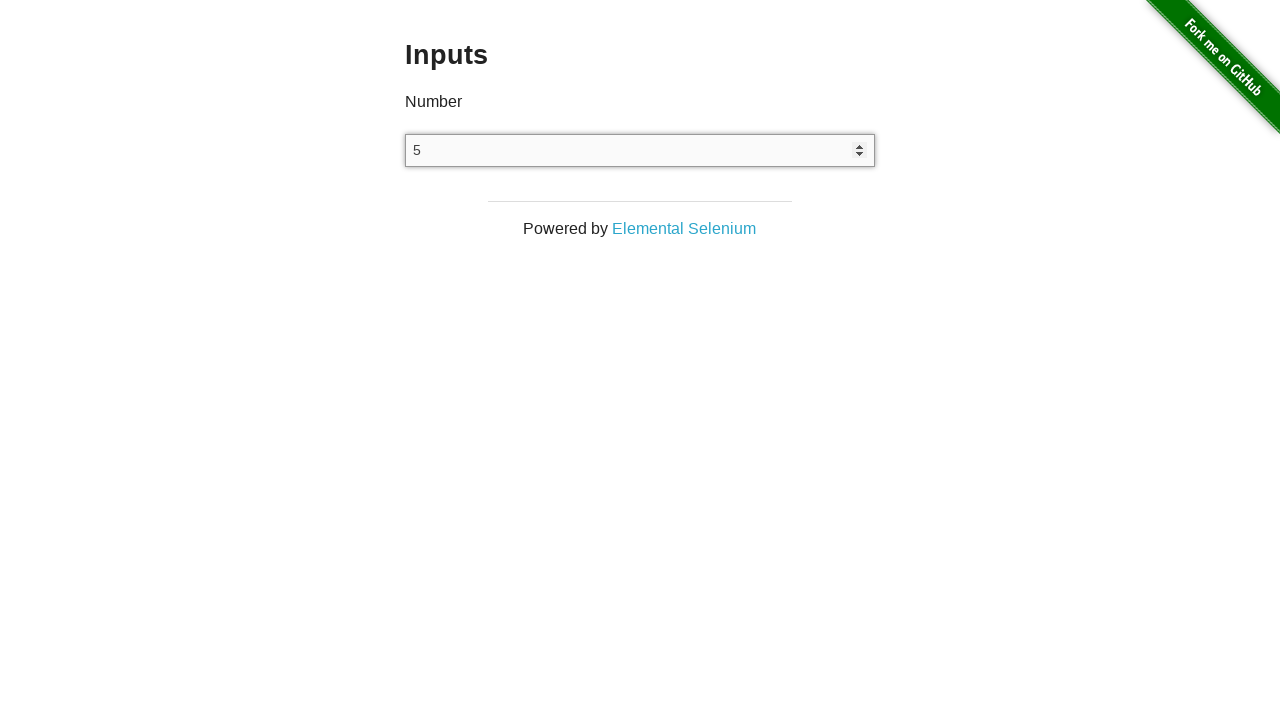

Pressed ArrowUp to increment value (3rd press) on input[type='number']
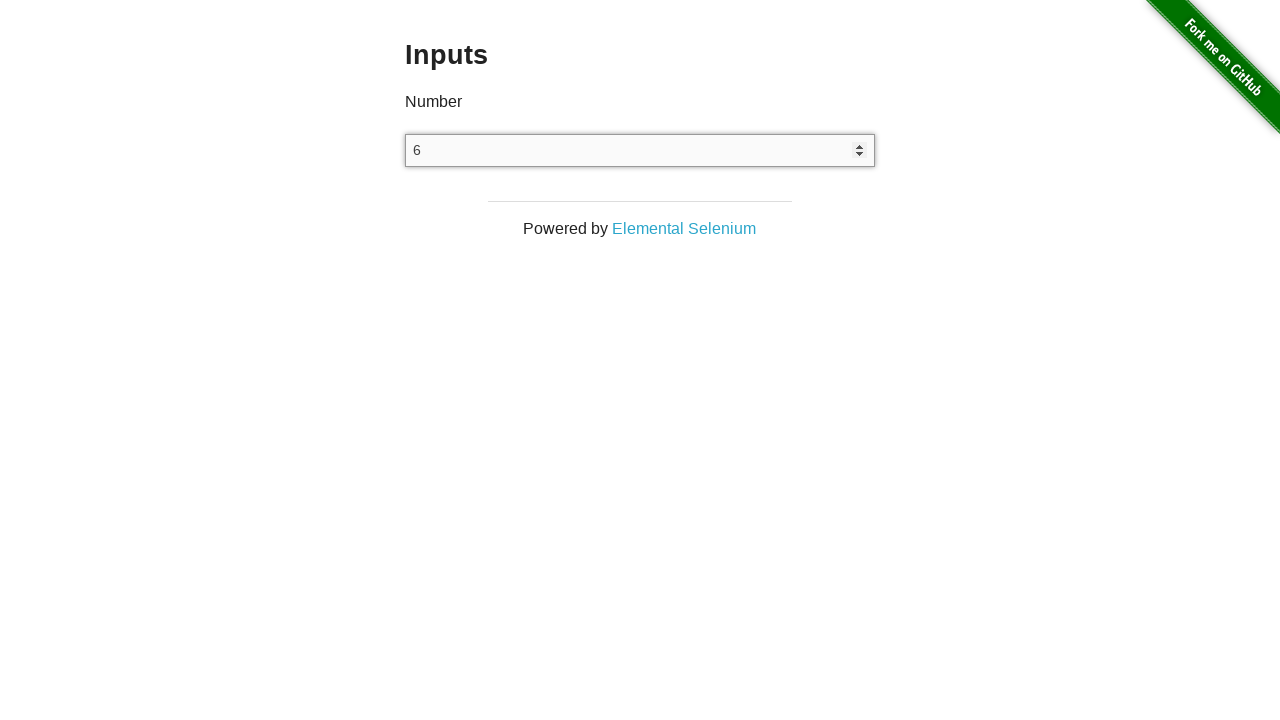

Pressed ArrowUp to increment value (4th press) on input[type='number']
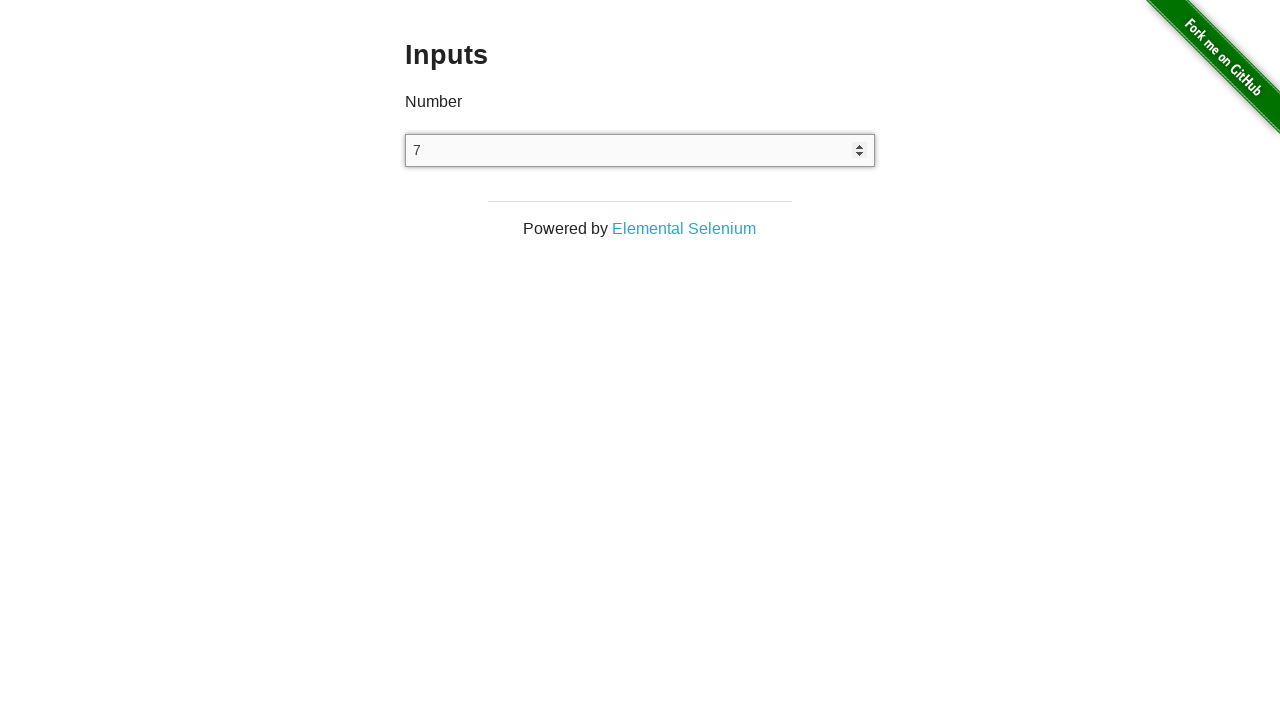

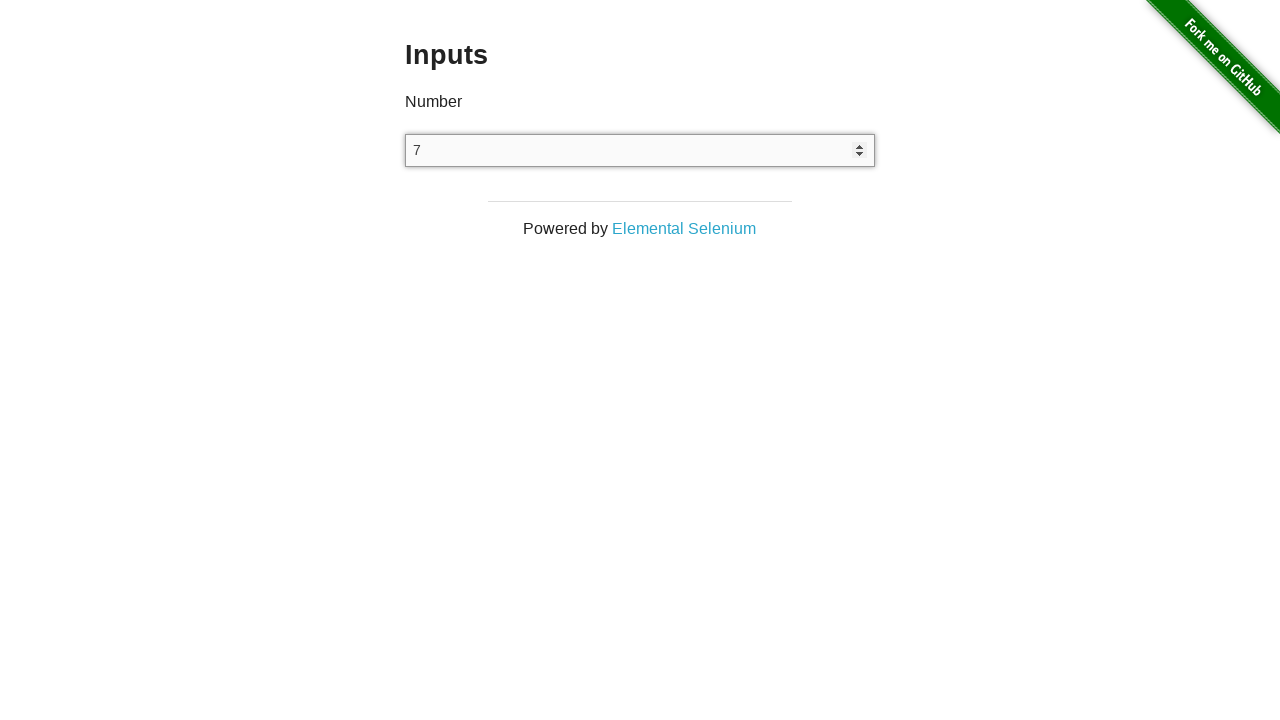